Tests sending a space key press to a specific element and verifies the page displays the correct key that was pressed.

Starting URL: http://the-internet.herokuapp.com/key_presses

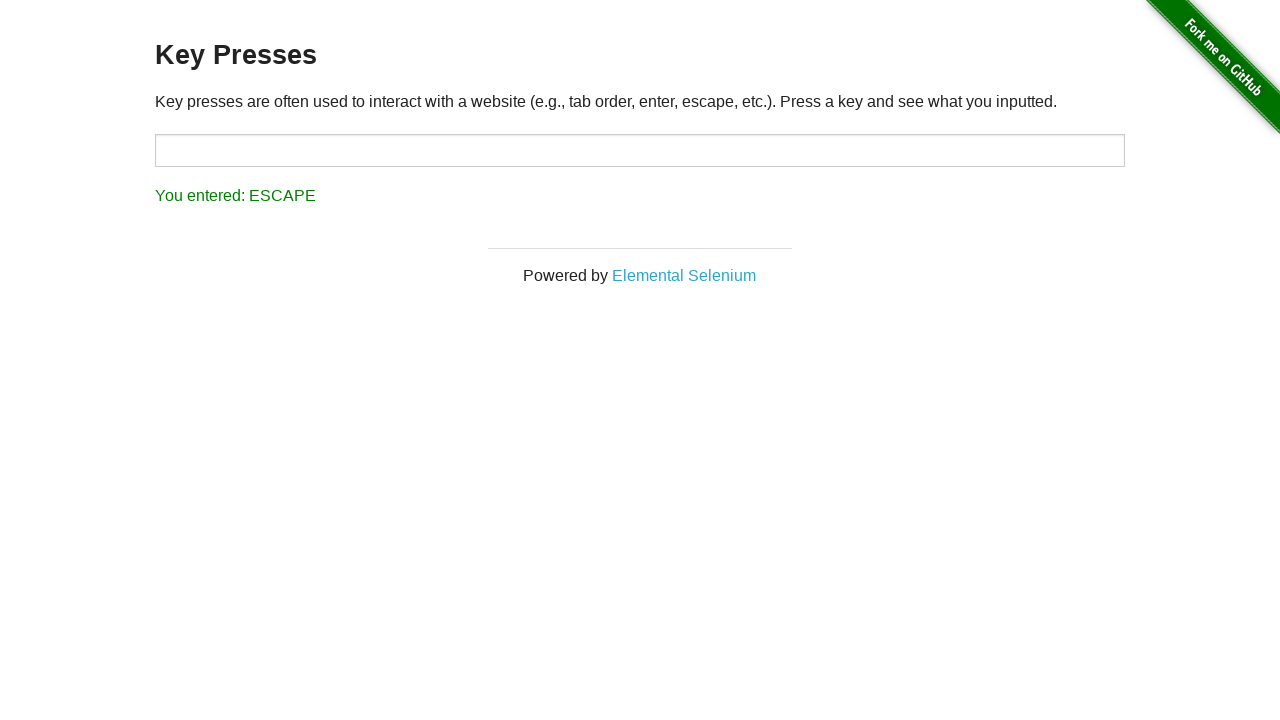

Pressed Space key on target element on #target
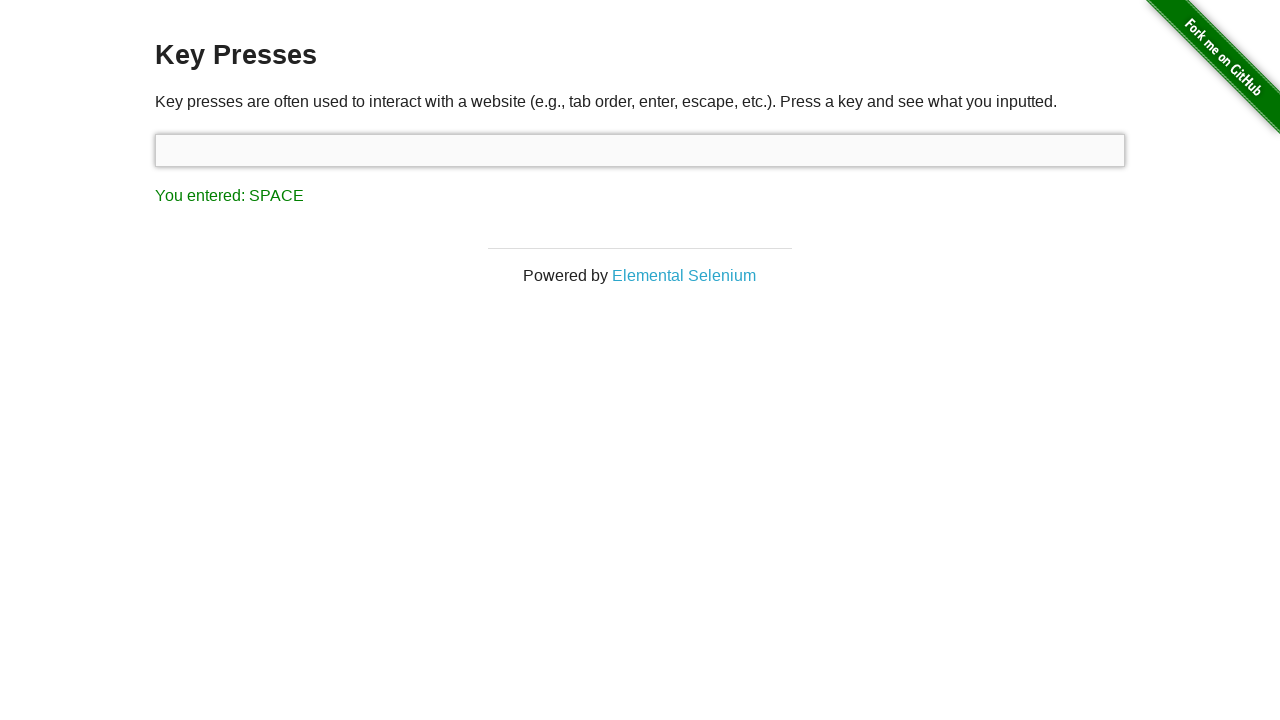

Result element loaded and visible
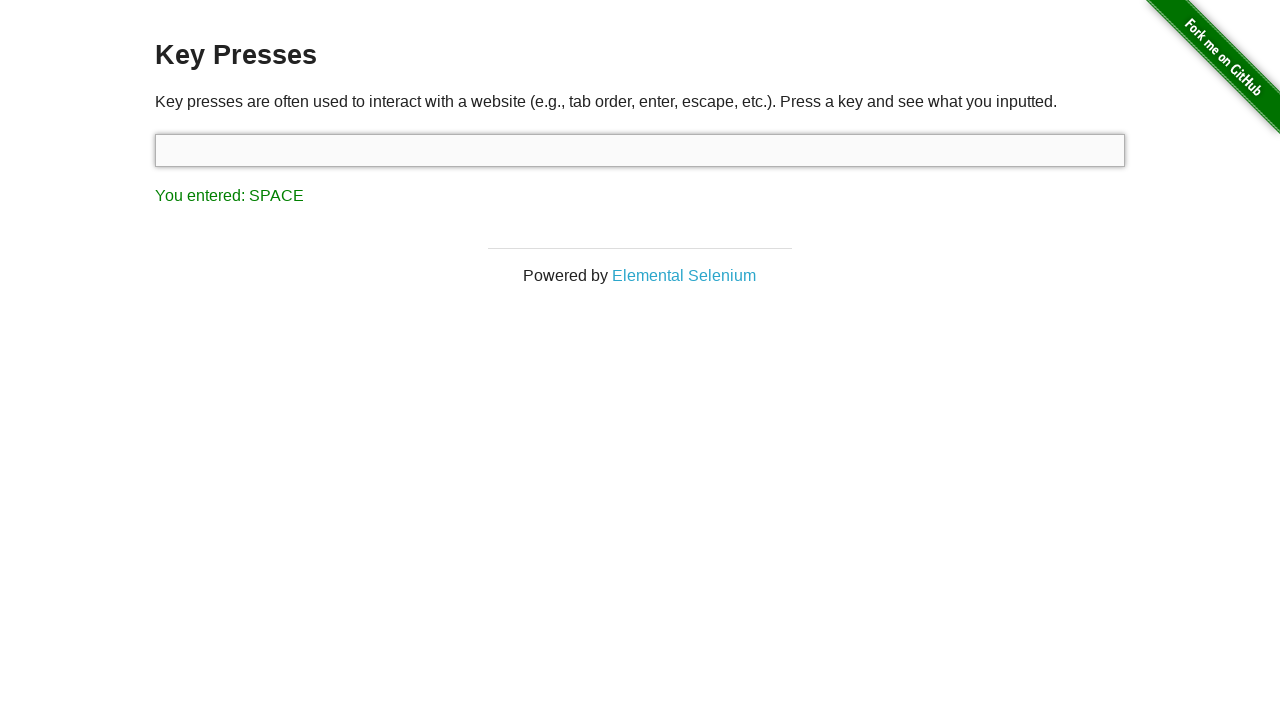

Retrieved result text: 'You entered: SPACE'
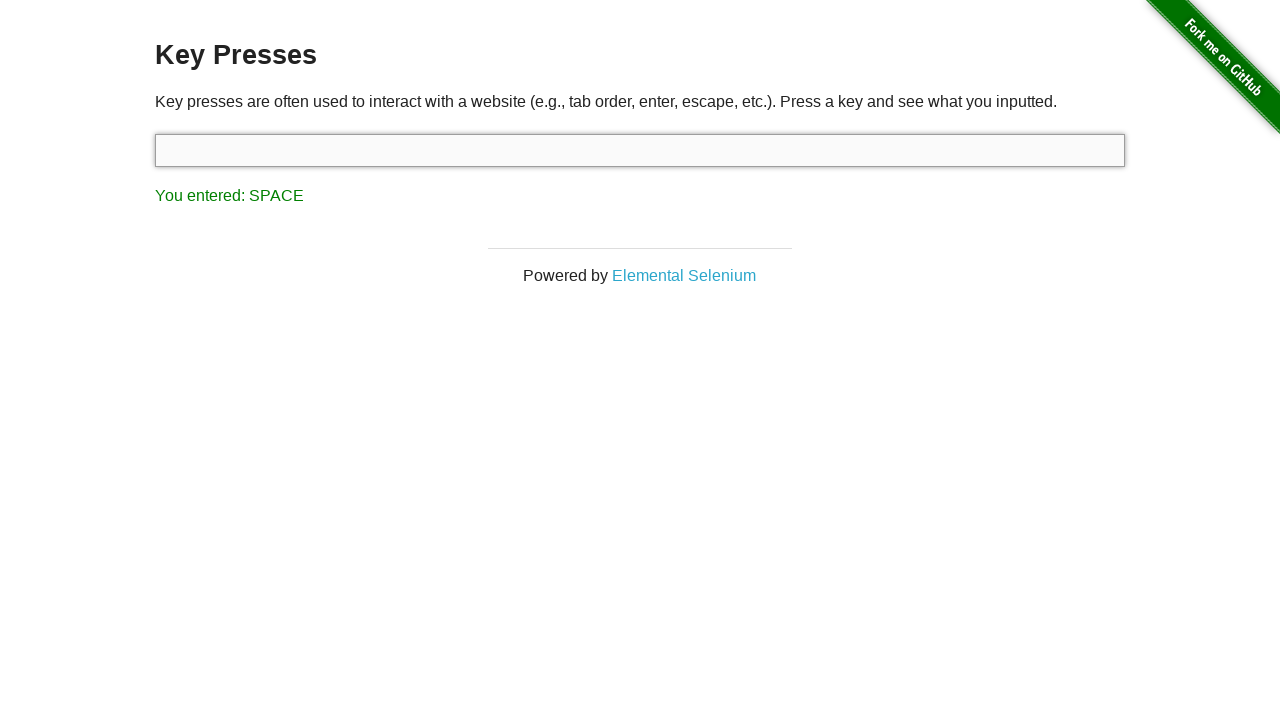

Verified correct key press result (SPACE)
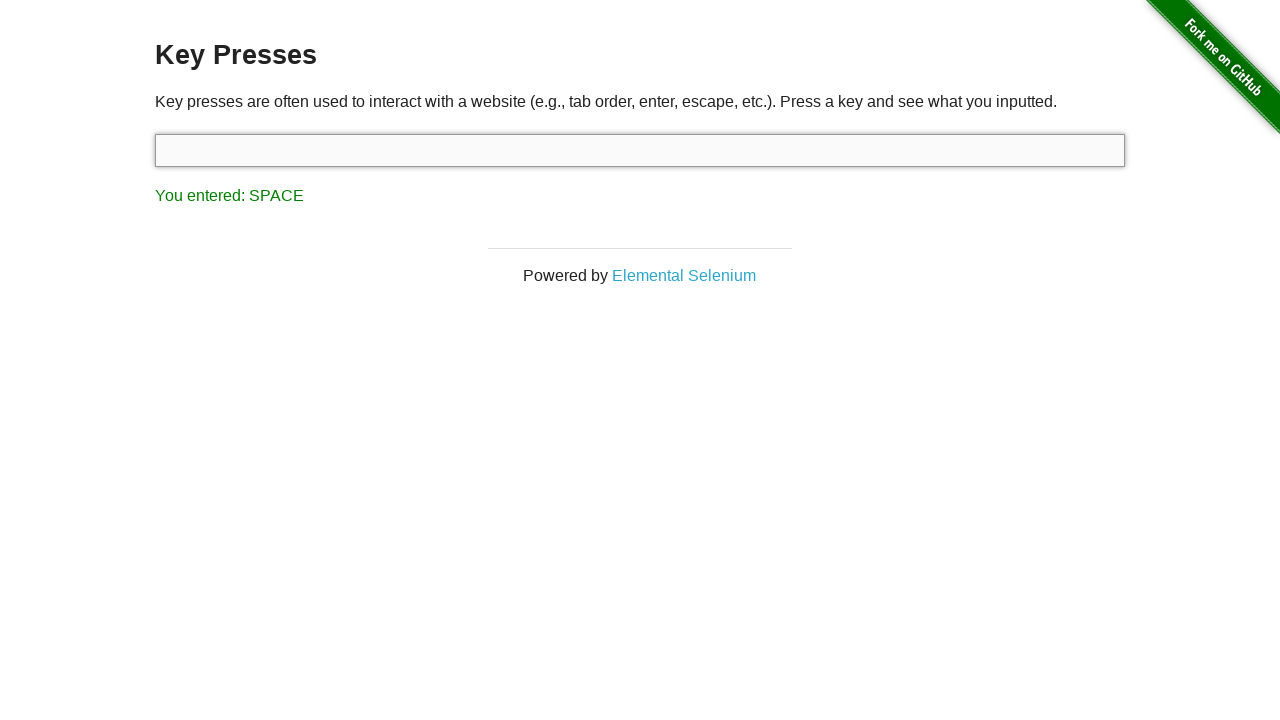

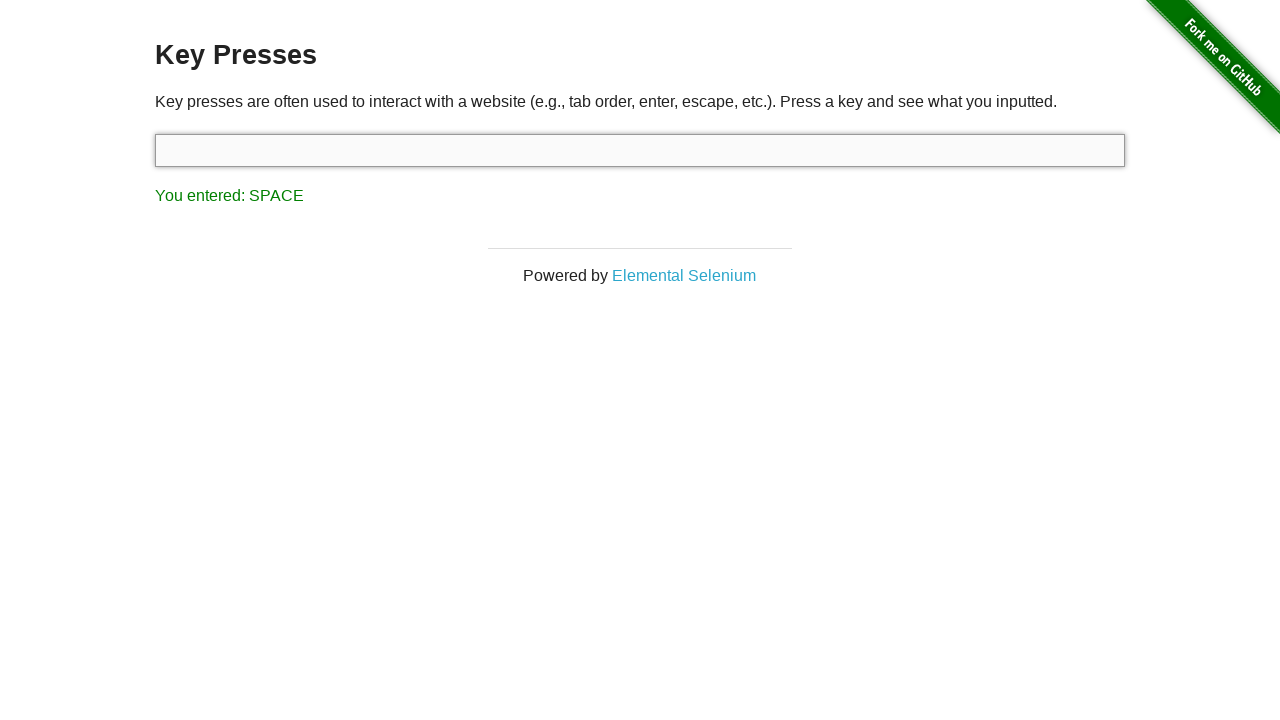